Navigates to an automation practice page and clicks on a link that leads to a broken page, while monitoring network activity for failed requests

Starting URL: https://rahulshettyacademy.com/AutomationPractice/

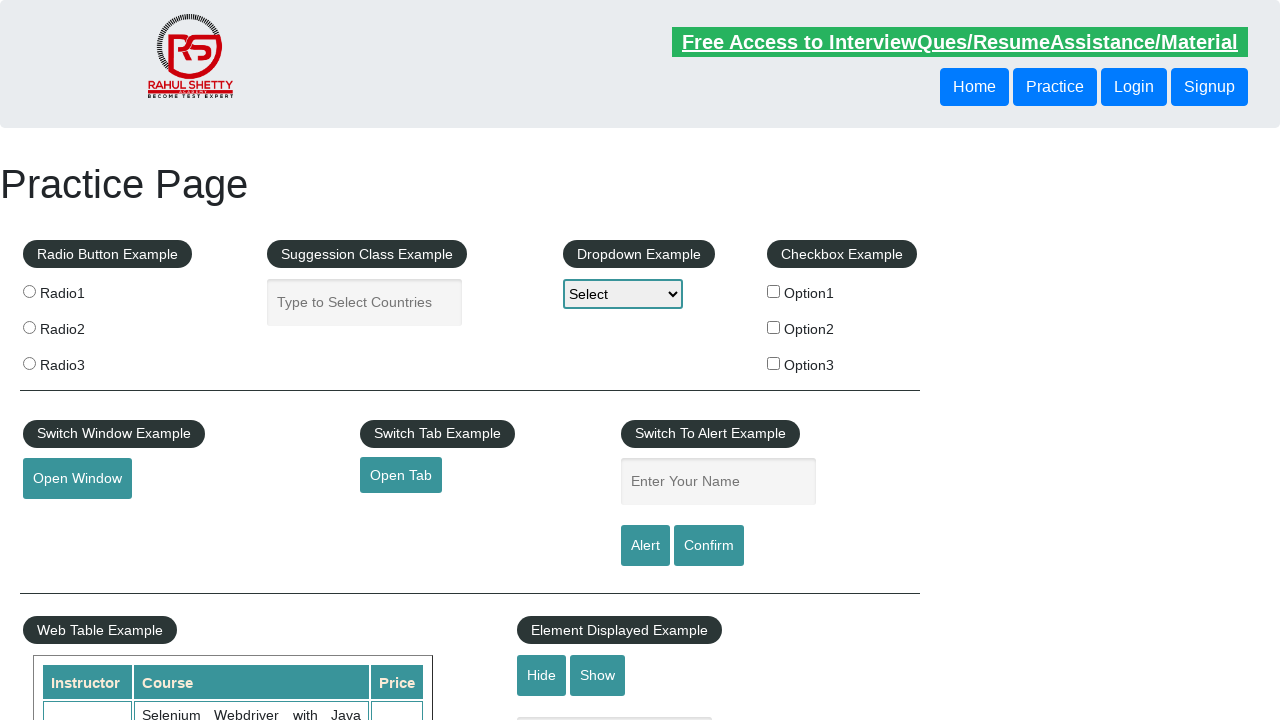

Clicked link that leads to broken page at (473, 520) on a[href='https://rahulshettyacademy.com/brokenlink']
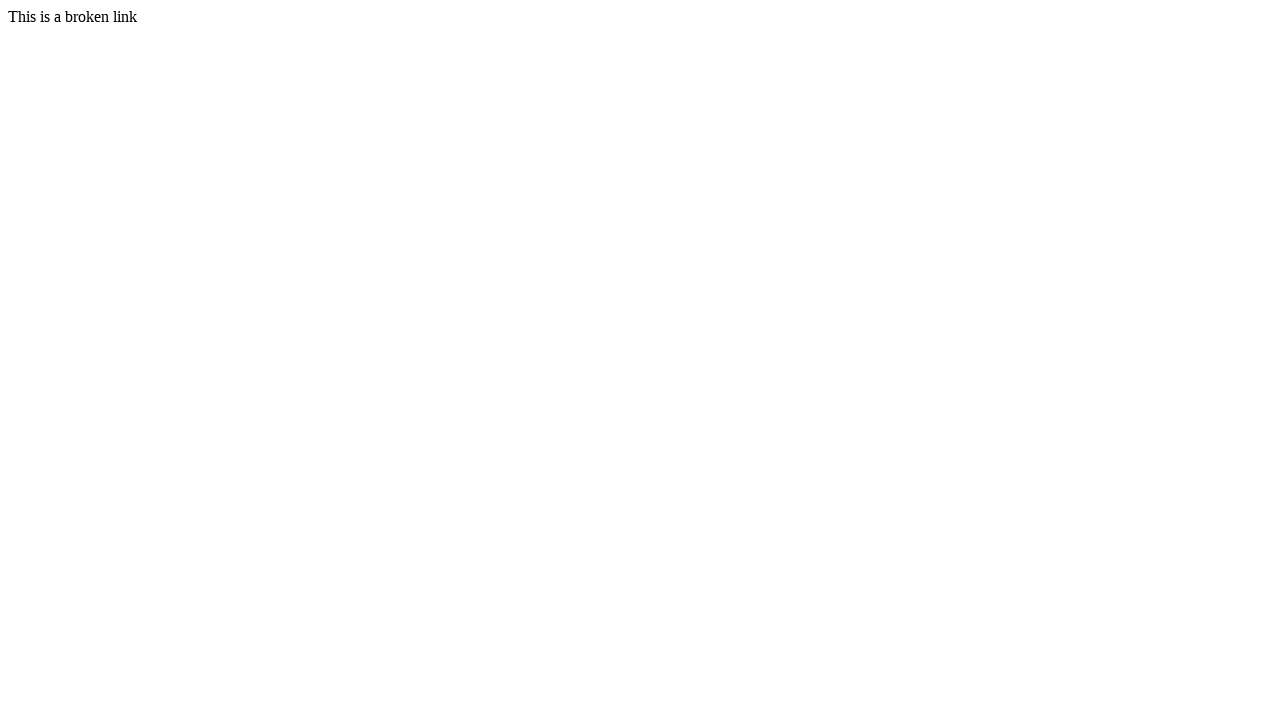

Network activity idle state reached after broken link navigation
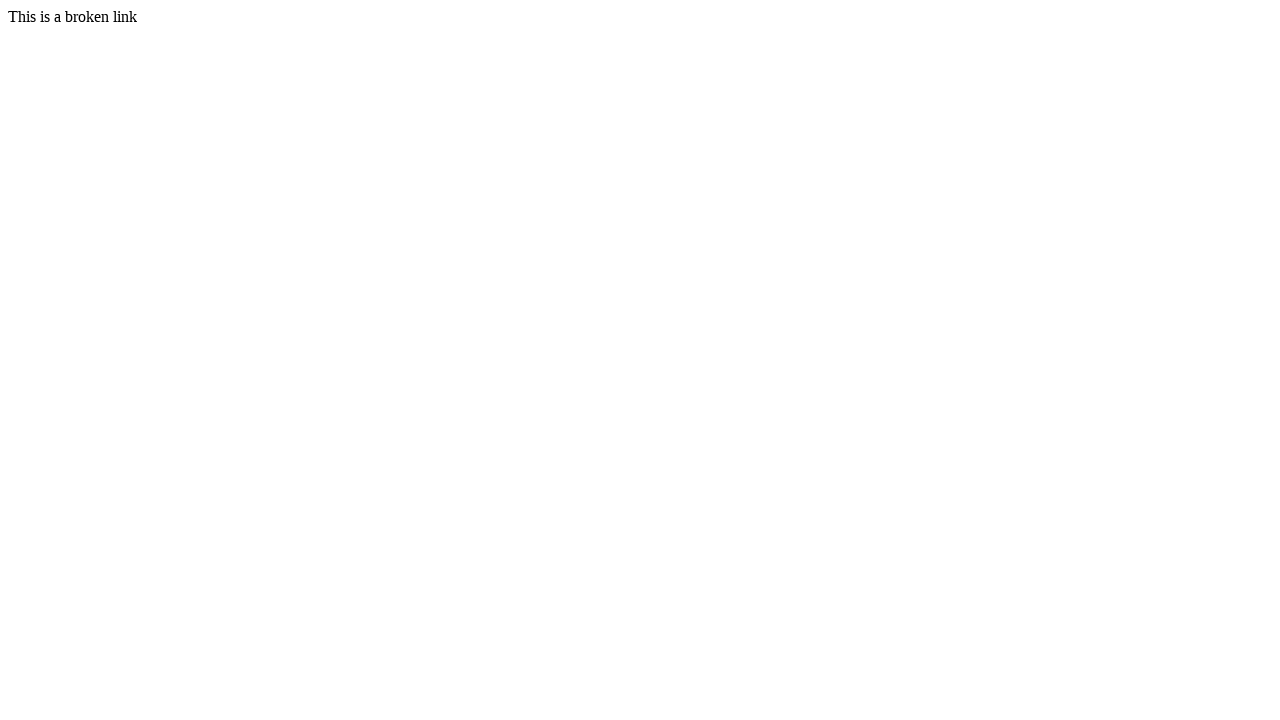

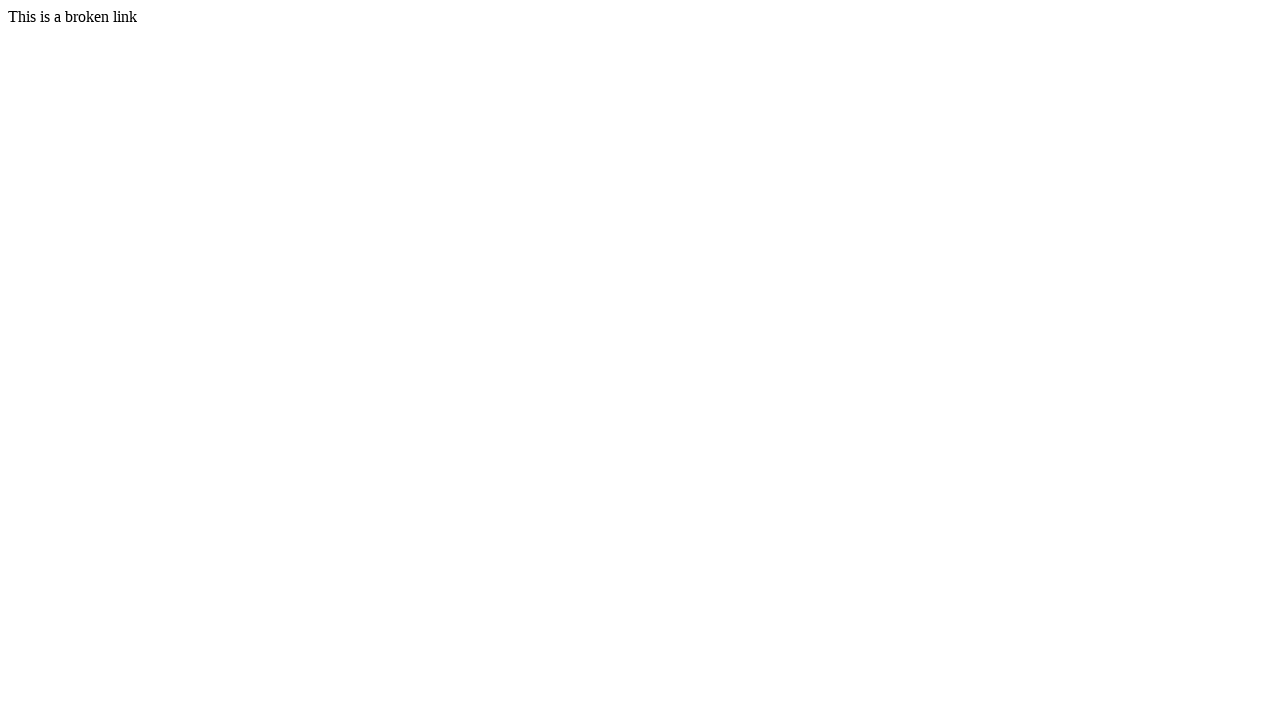